Tests login form validation by submitting with blank password and verifying the password required error message

Starting URL: https://www.saucedemo.com/

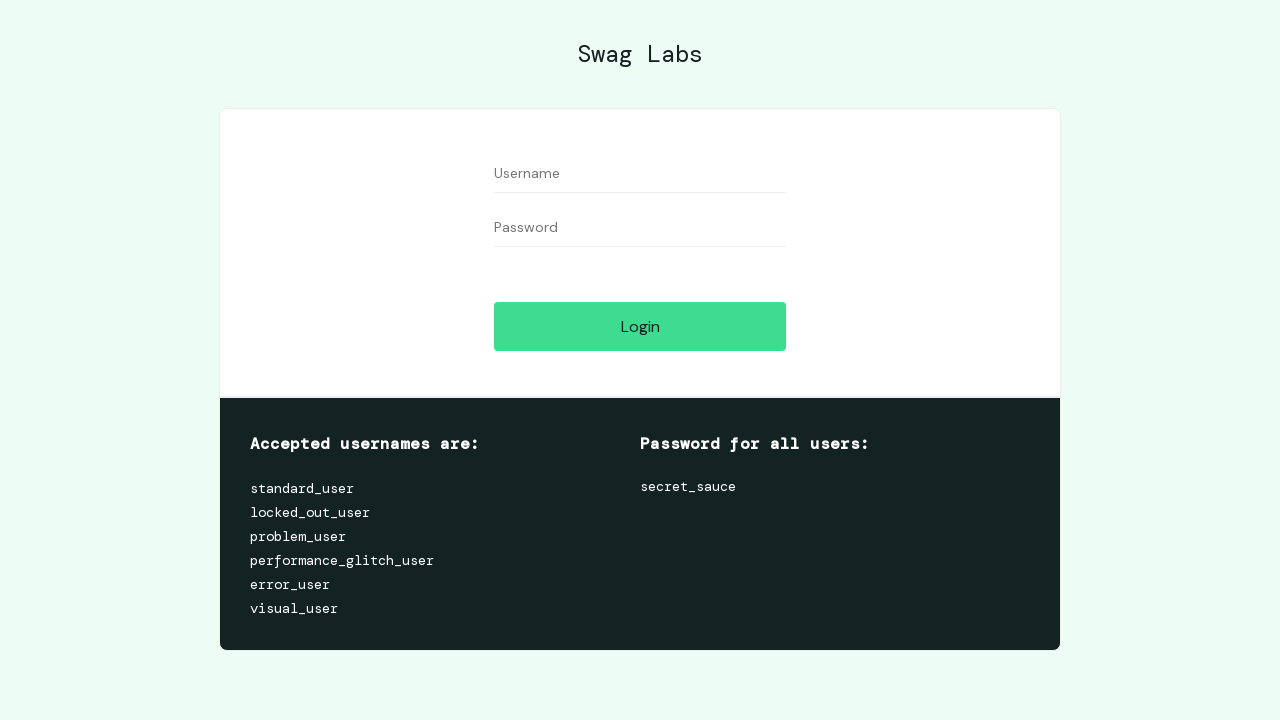

Filled username field with 'standard_user' on #user-name
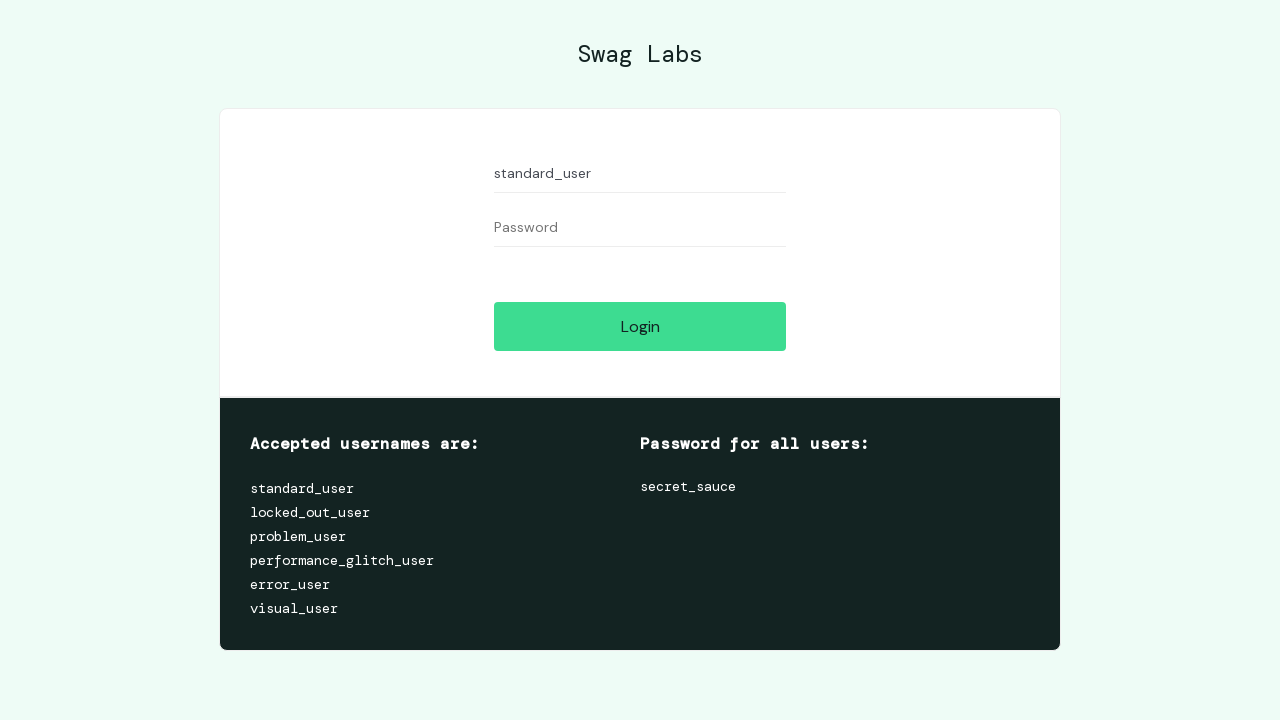

Left password field blank on #password
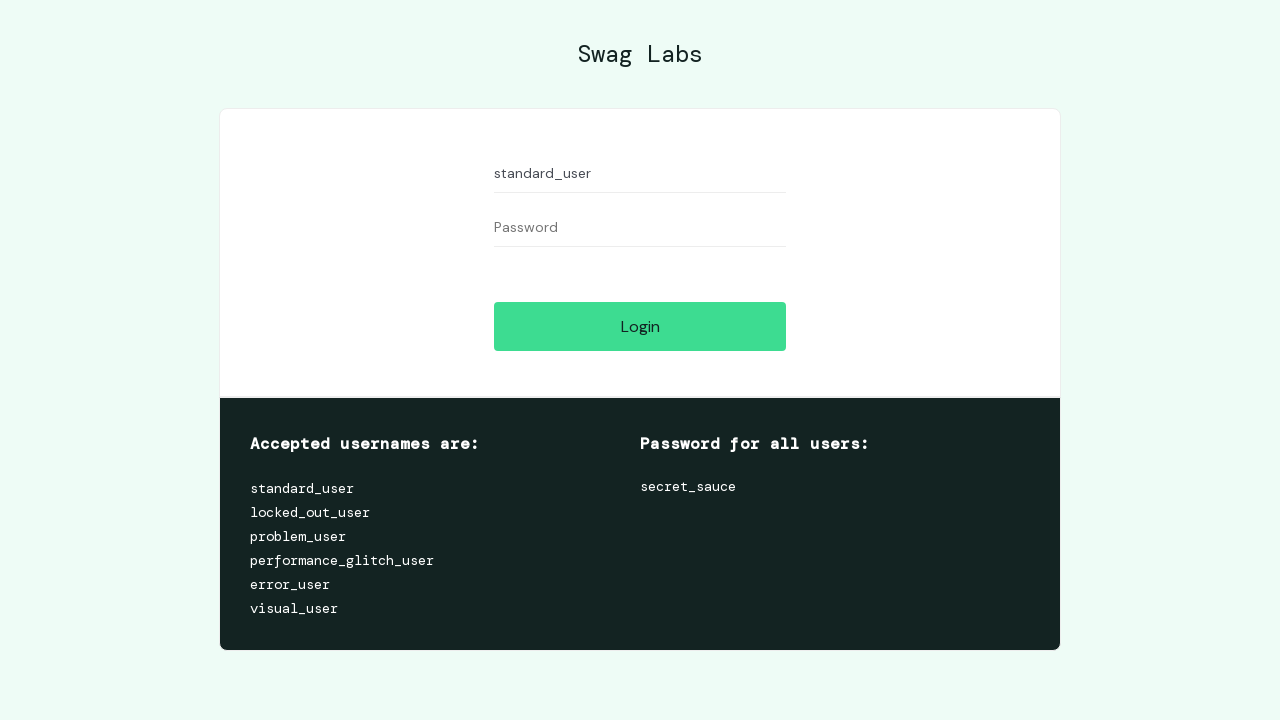

Clicked login button to submit form with blank password at (640, 326) on #login-button
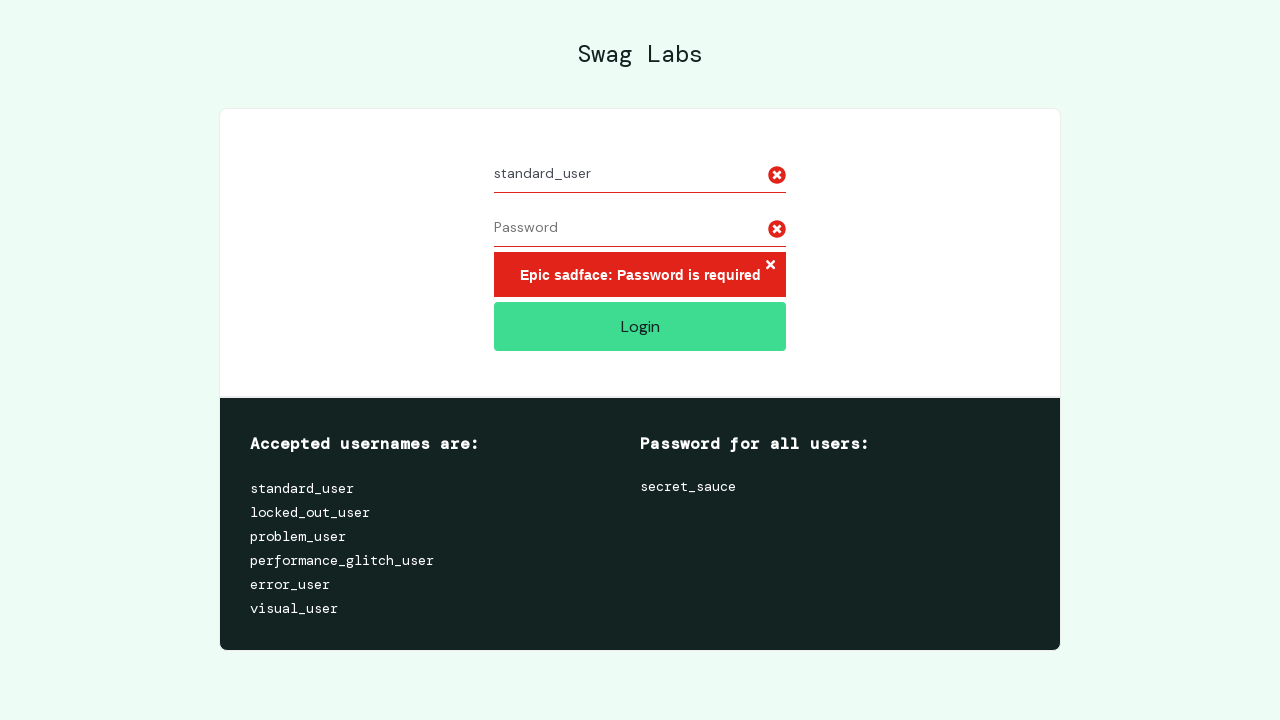

Password required error message appeared
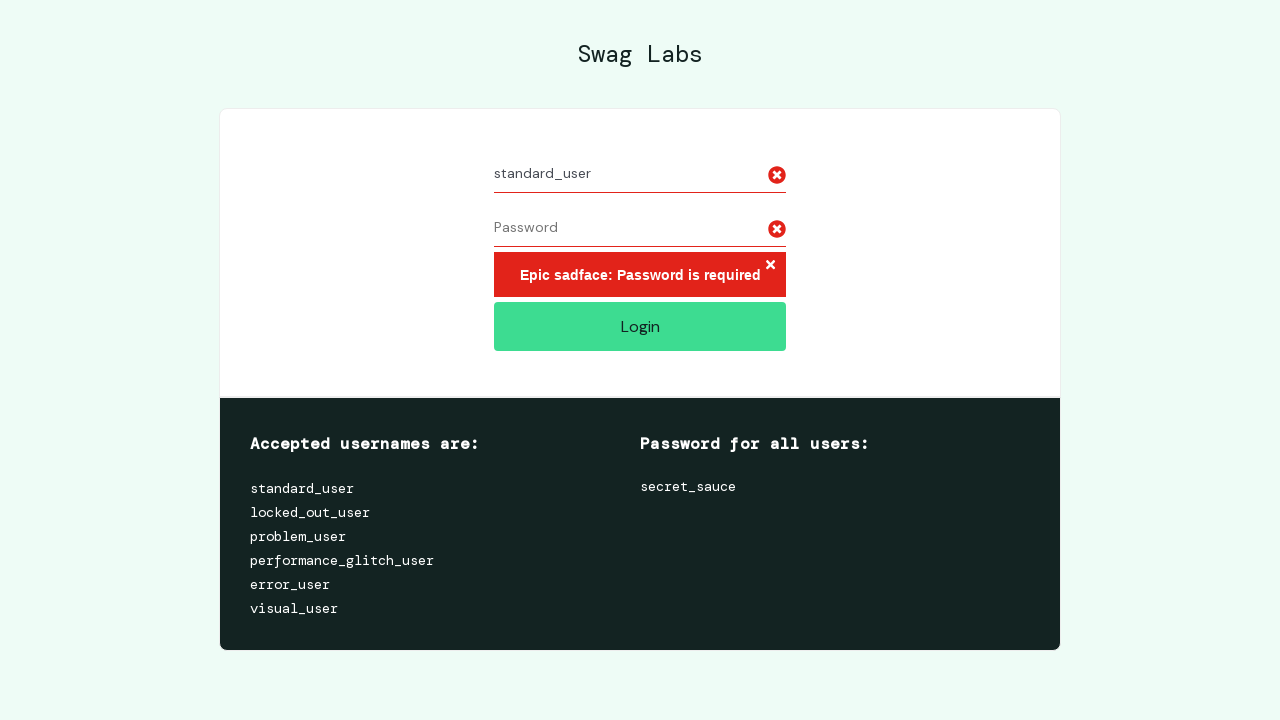

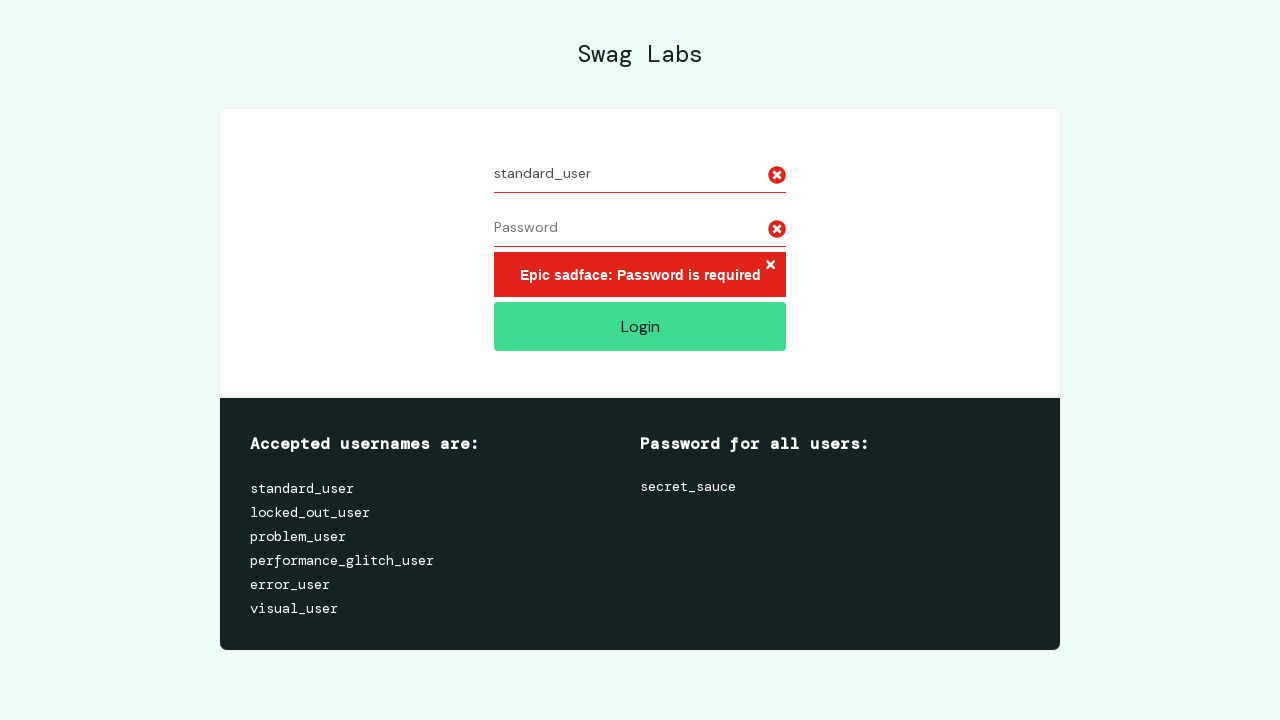